Completes a math puzzle form by extracting a value from an element's custom attribute, calculating the logarithm result, filling in the answer field, checking two checkboxes, and submitting the form.

Starting URL: http://suninjuly.github.io/get_attribute.html

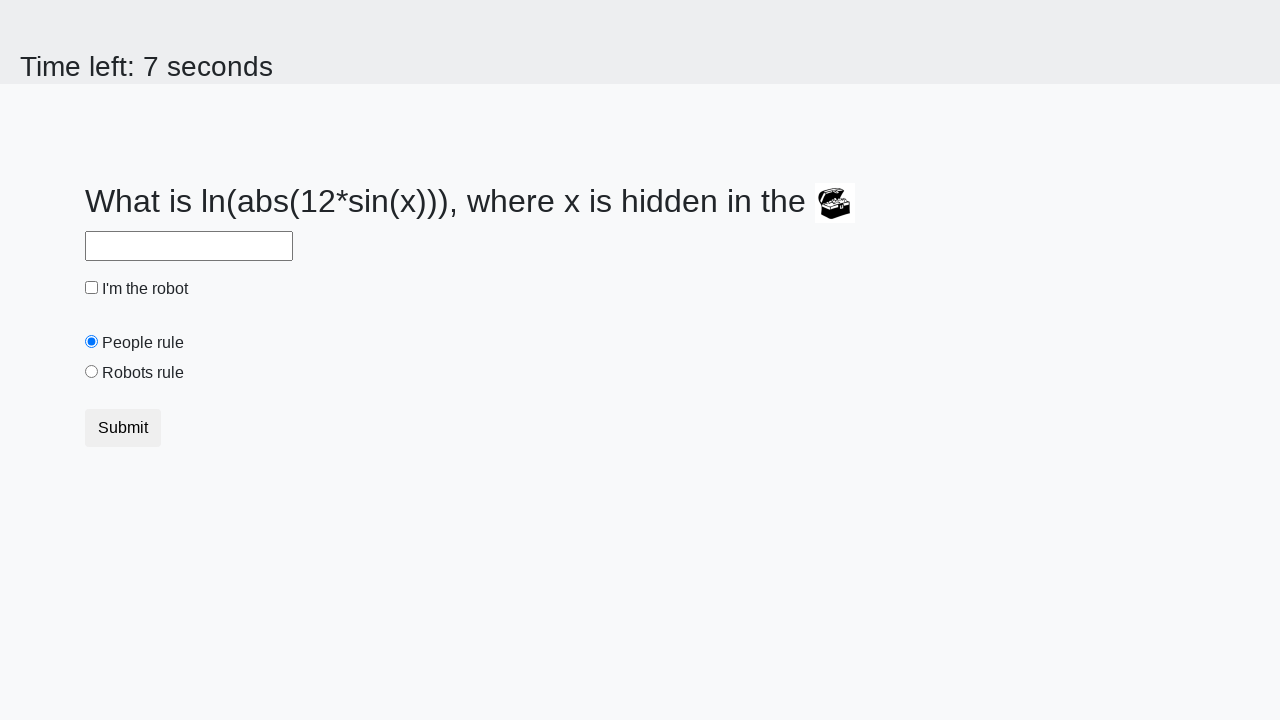

Located treasure element with hidden value
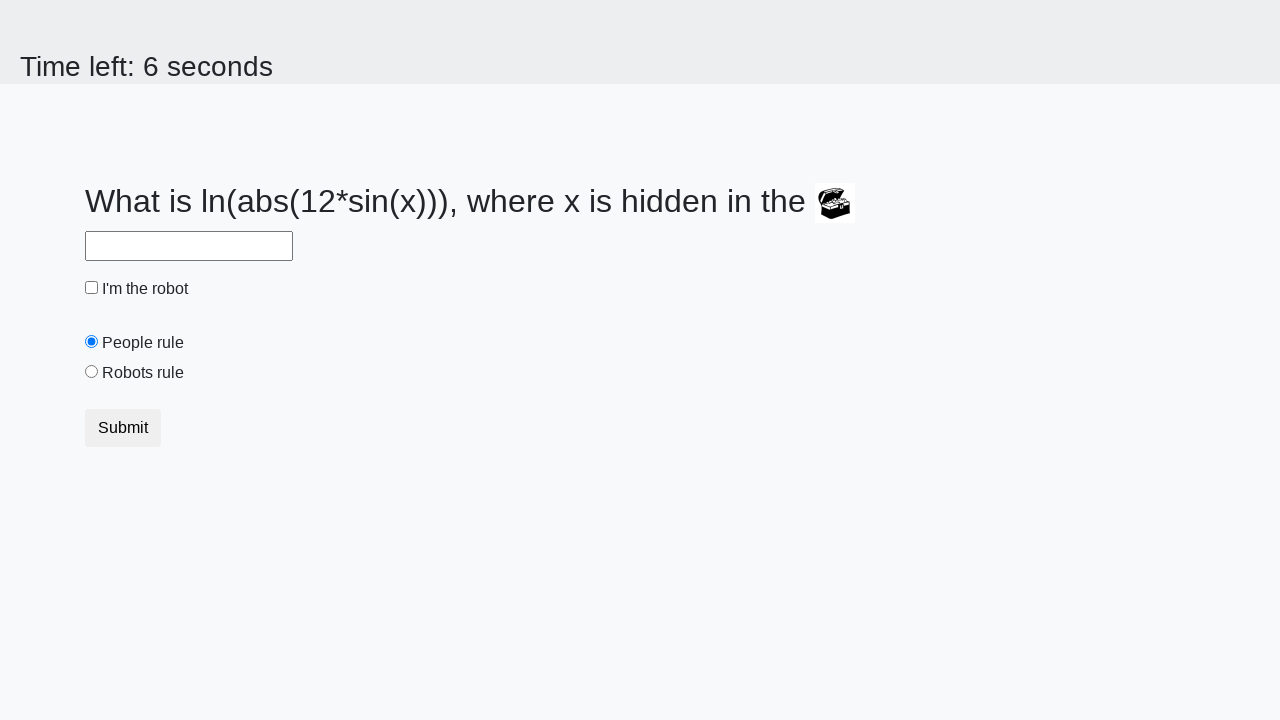

Extracted valuex attribute from treasure element: 554
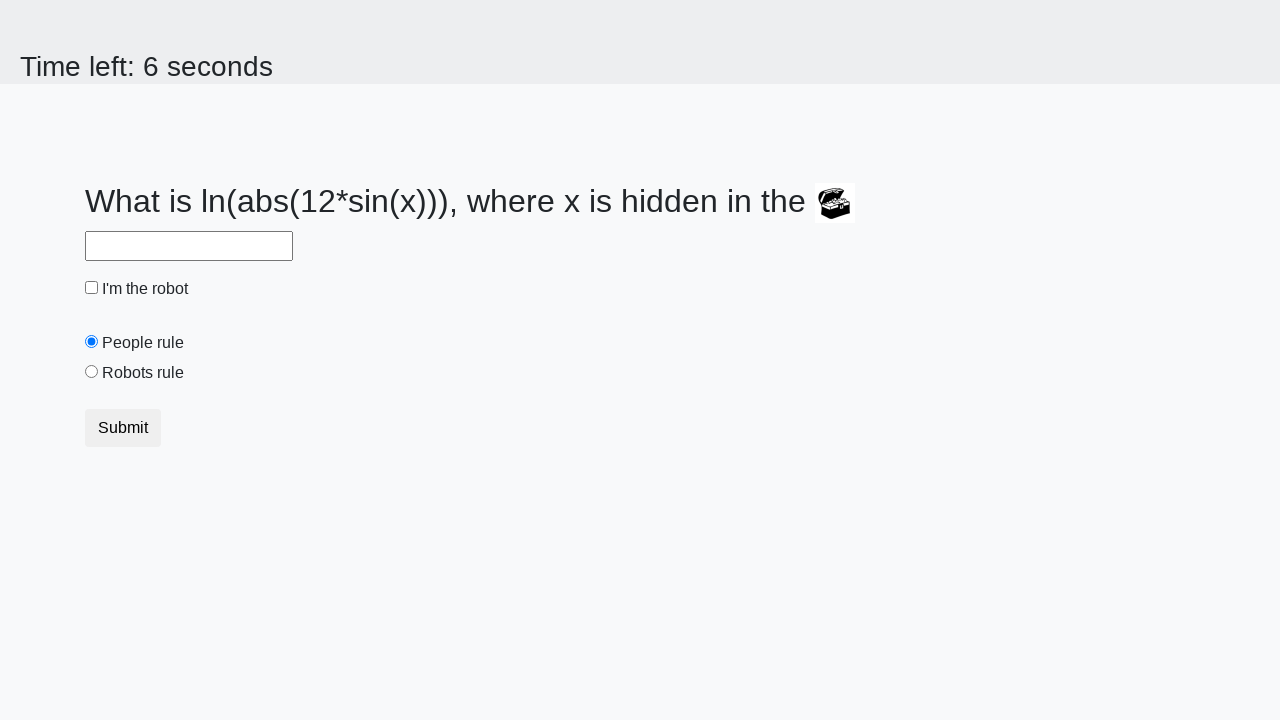

Calculated logarithm result: 2.359131445751069
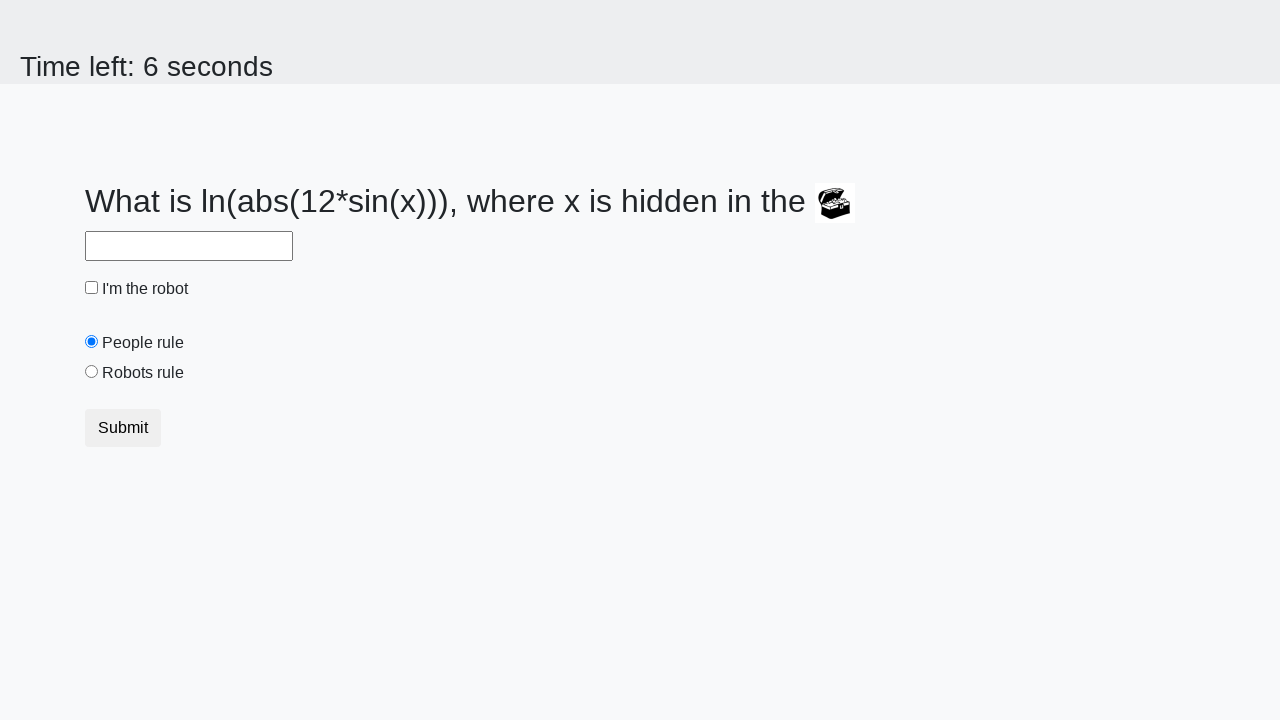

Filled answer field with calculated value: 2.359131445751069 on #answer
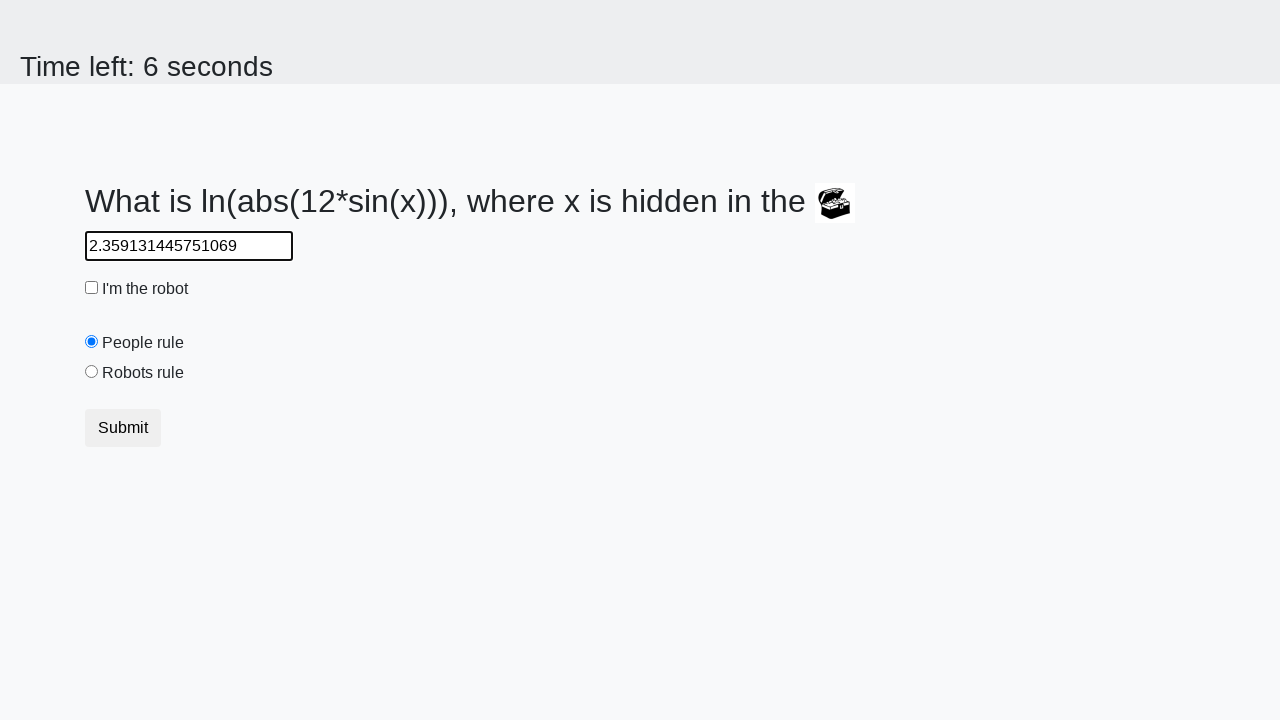

Checked robot checkbox at (92, 288) on #robotCheckbox
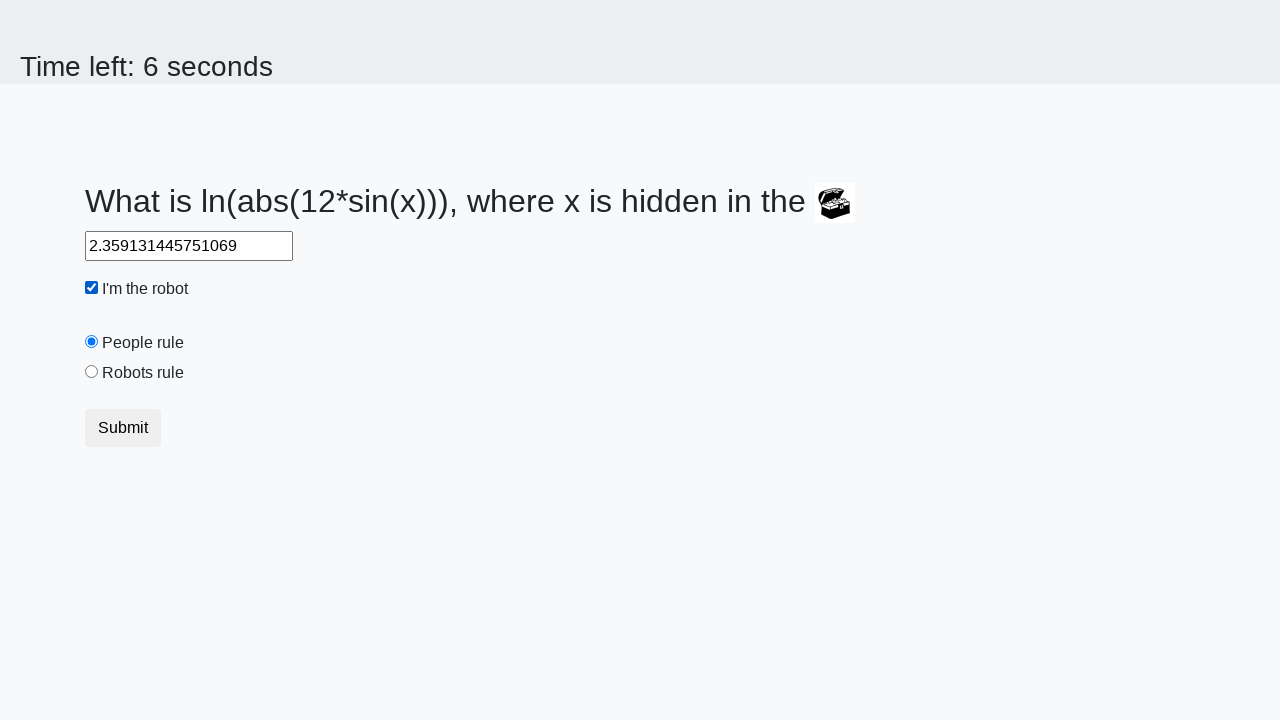

Checked robots rule checkbox at (92, 372) on #robotsRule
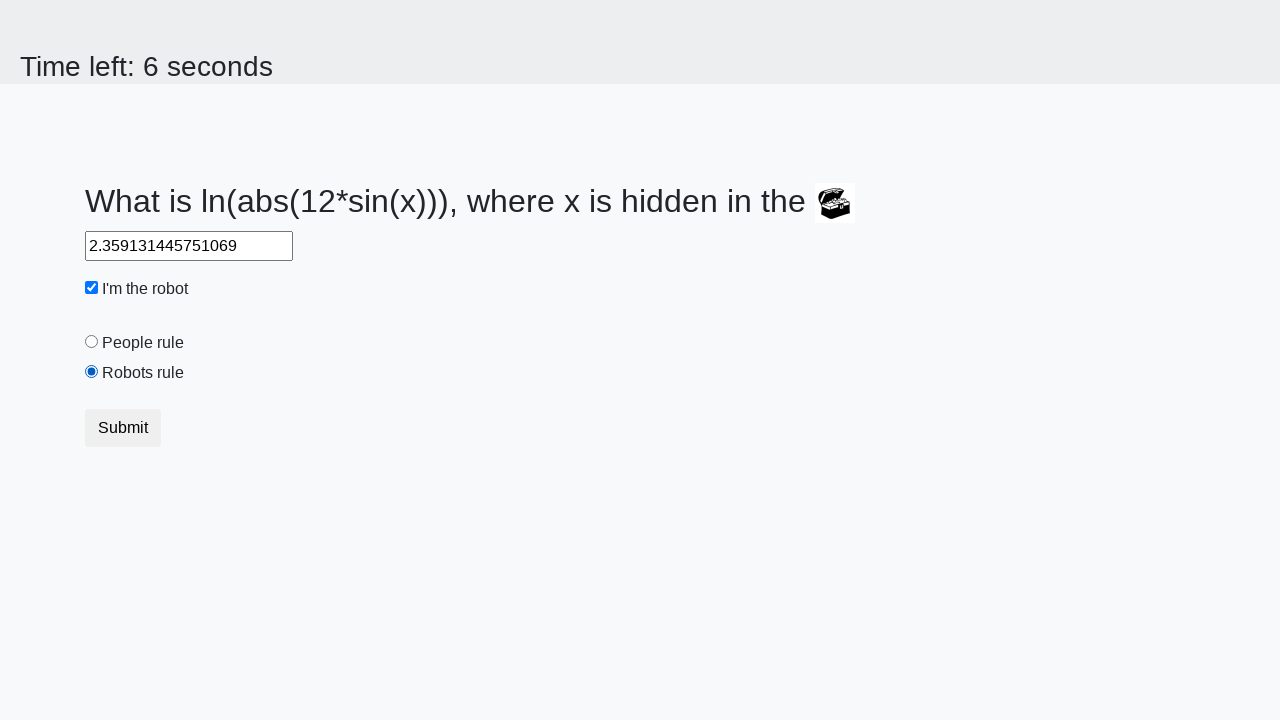

Clicked Submit button to submit the form at (123, 428) on xpath=//button[text()='Submit']
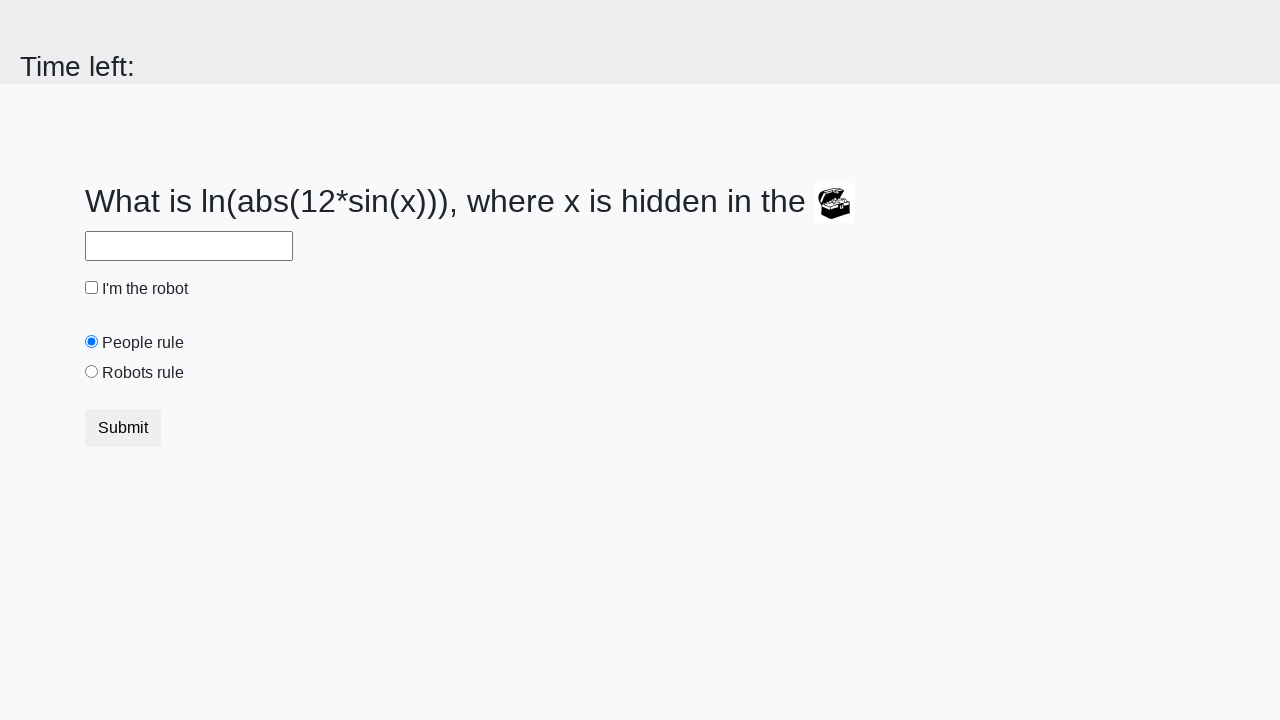

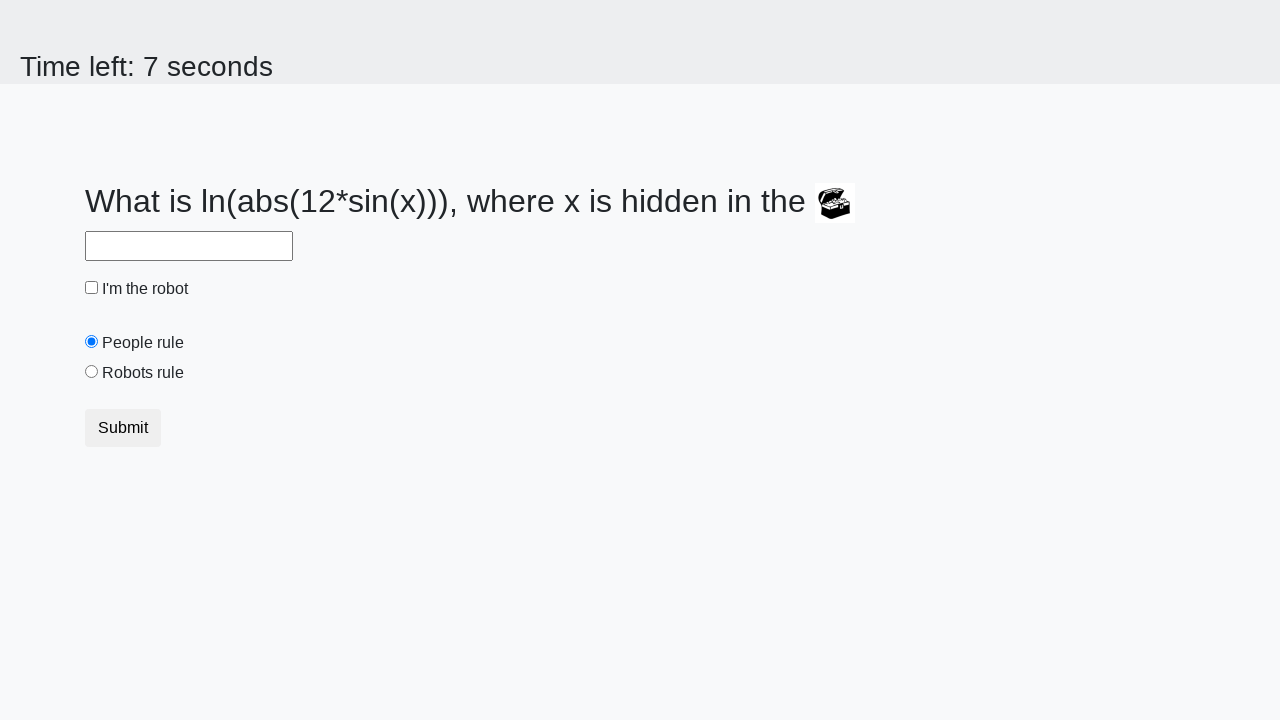